Tests that new todo items are appended to the bottom of the list by creating 3 items and verifying the count

Starting URL: https://demo.playwright.dev/todomvc

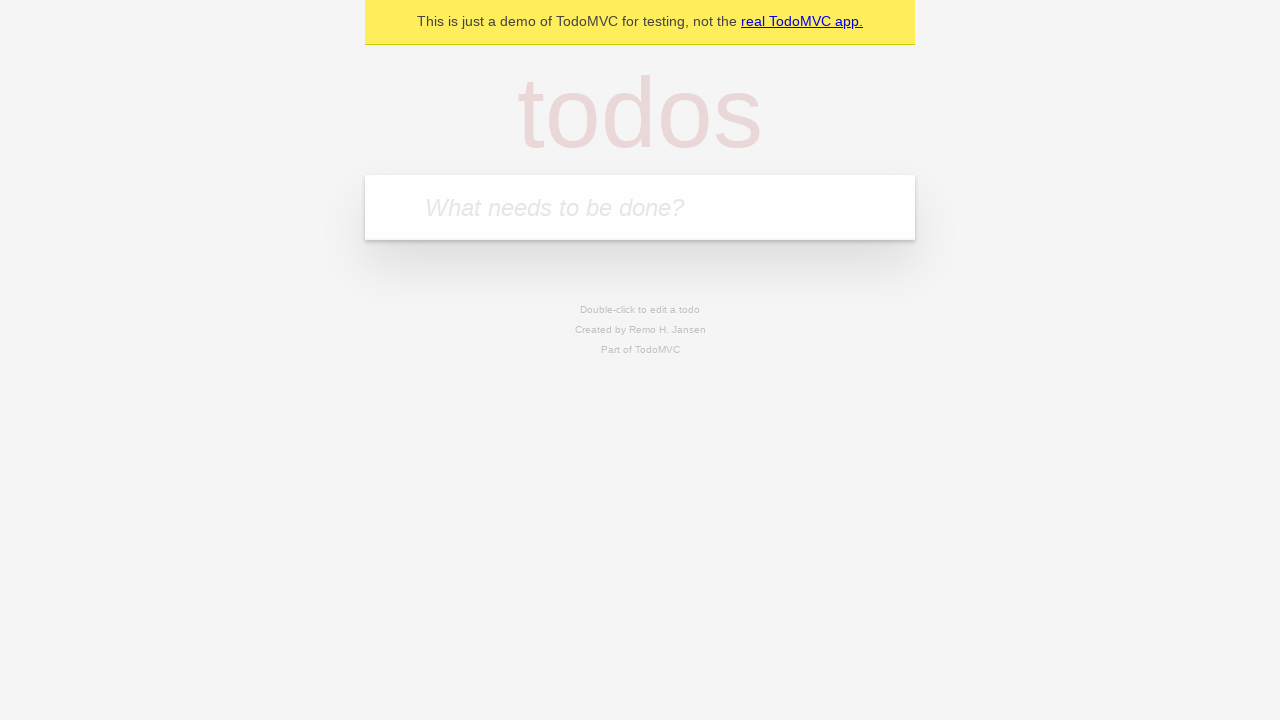

Filled todo input with 'buy some cheese' on internal:attr=[placeholder="What needs to be done?"i]
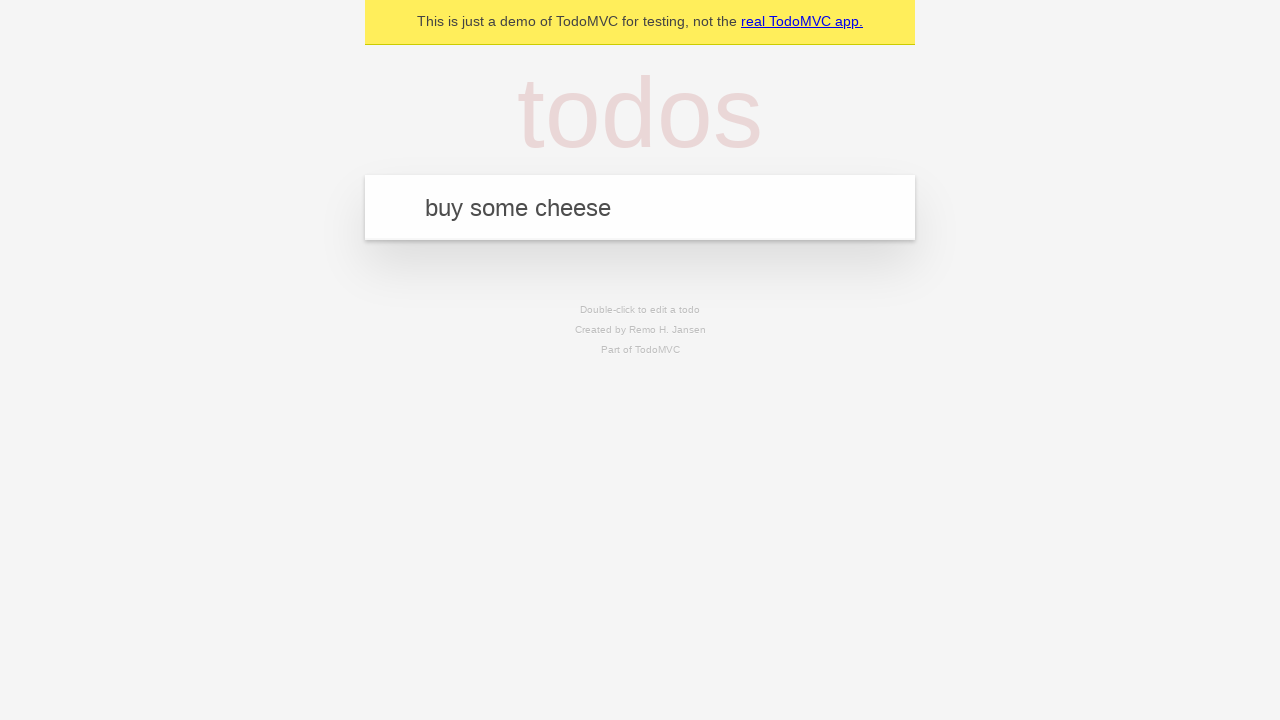

Pressed Enter to create first todo item on internal:attr=[placeholder="What needs to be done?"i]
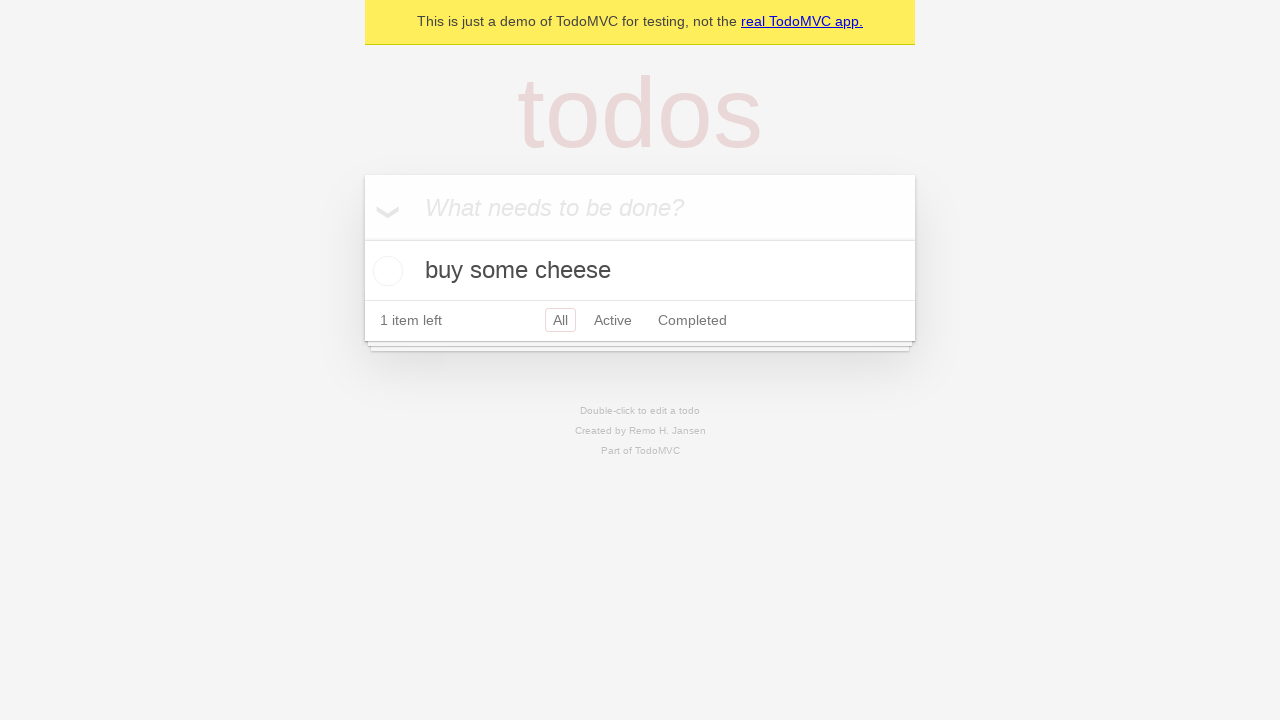

Filled todo input with 'feed the cat' on internal:attr=[placeholder="What needs to be done?"i]
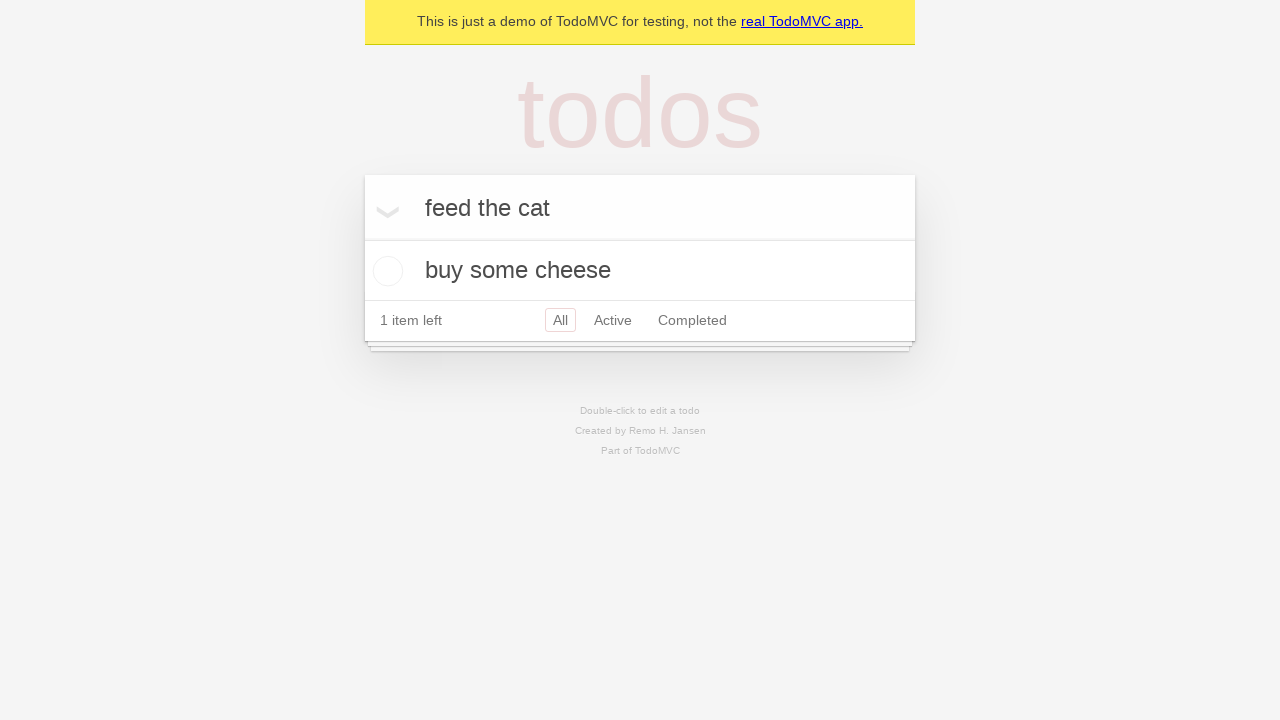

Pressed Enter to create second todo item on internal:attr=[placeholder="What needs to be done?"i]
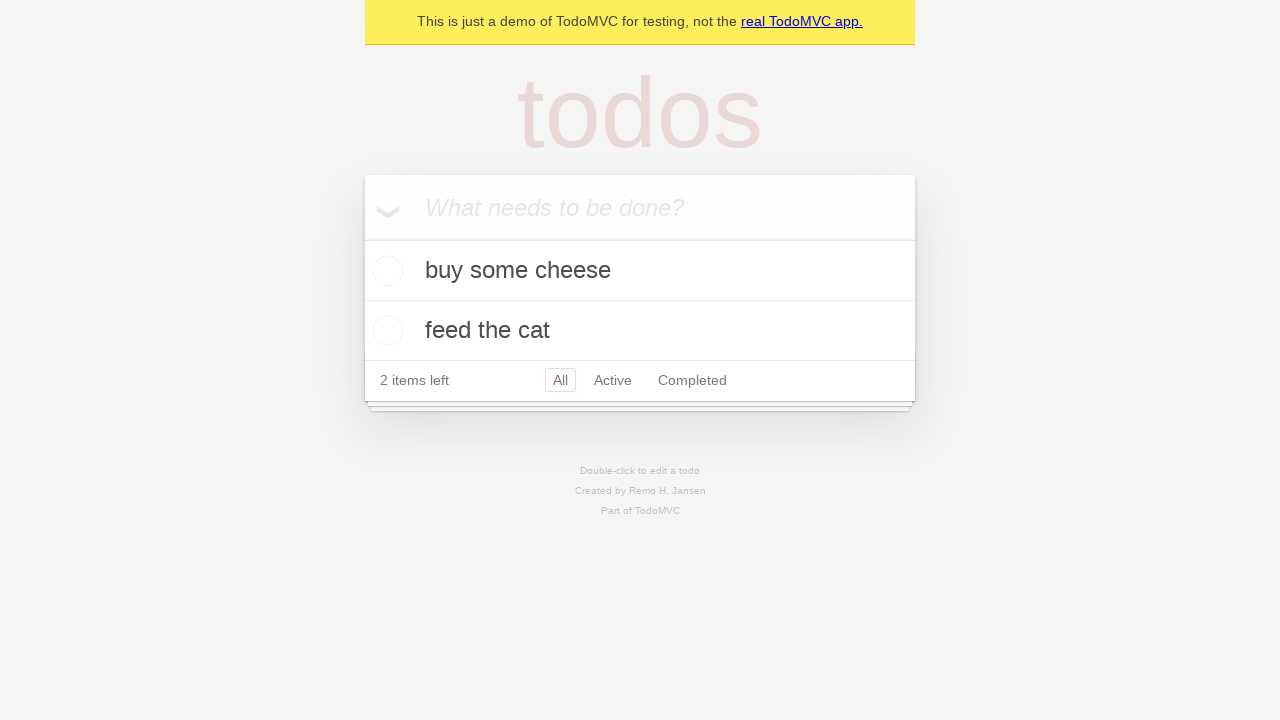

Filled todo input with 'book a doctors appointment' on internal:attr=[placeholder="What needs to be done?"i]
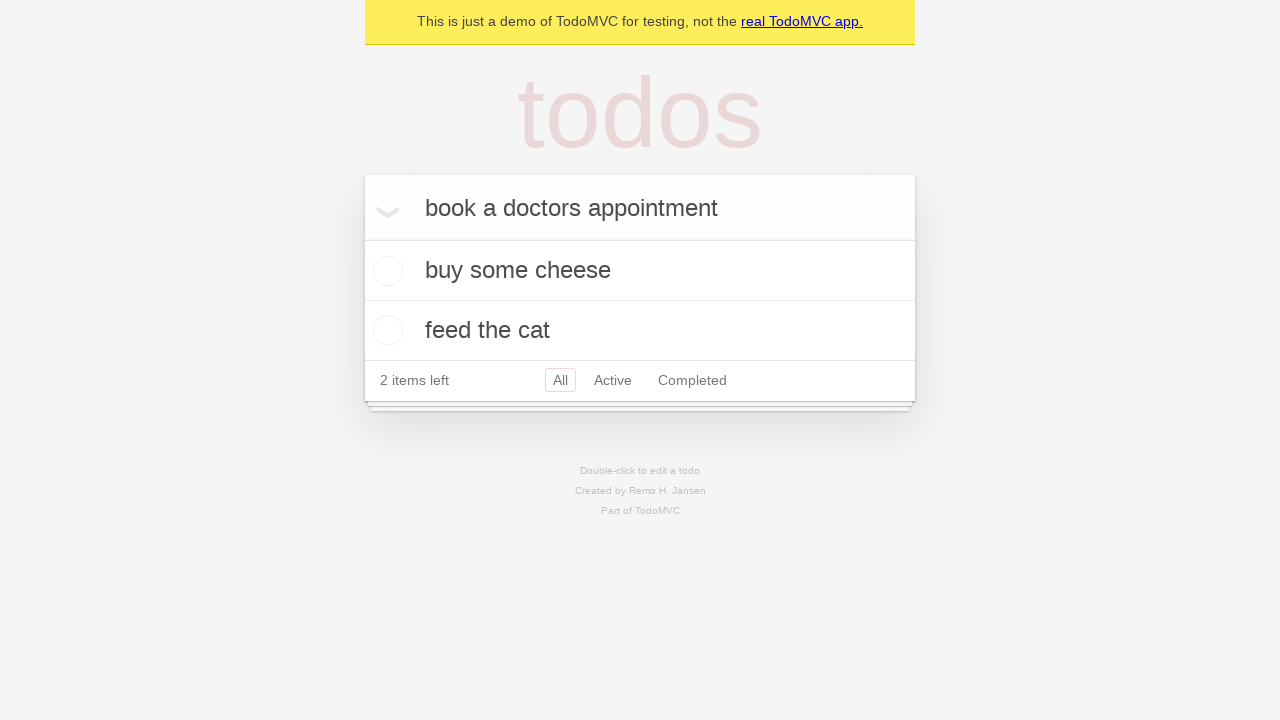

Pressed Enter to create third todo item on internal:attr=[placeholder="What needs to be done?"i]
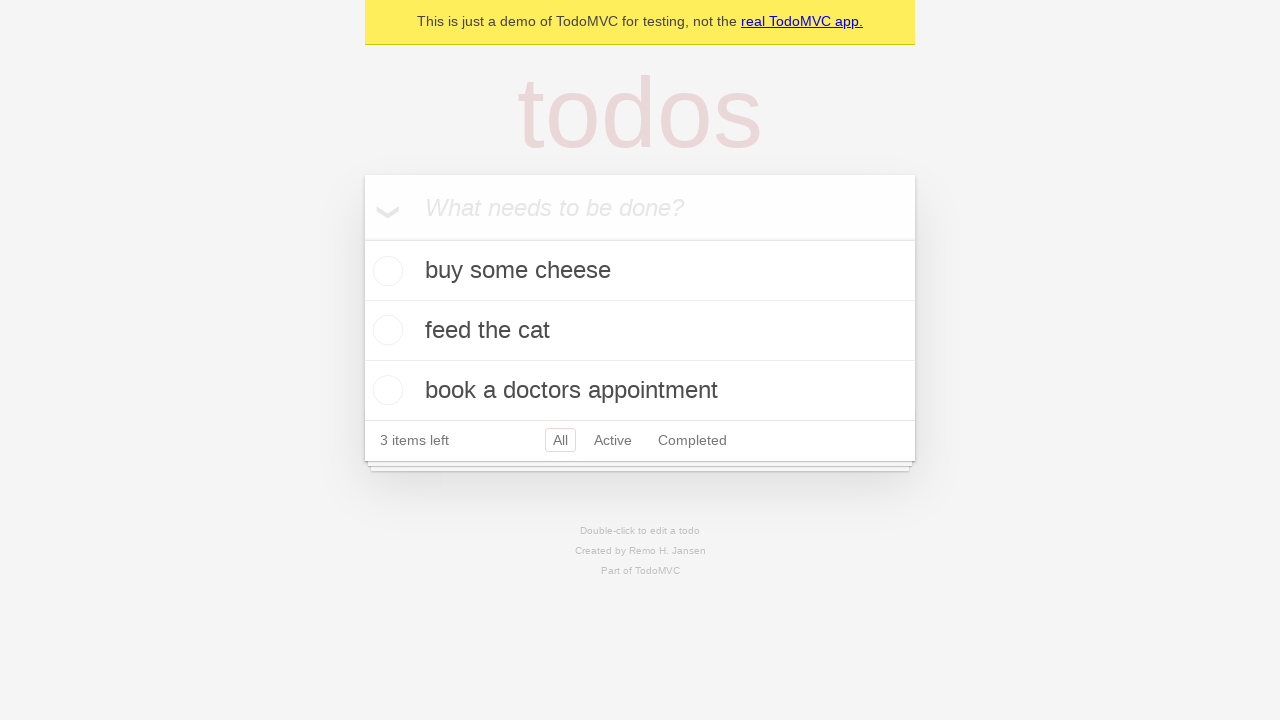

Waited for todo count element to load
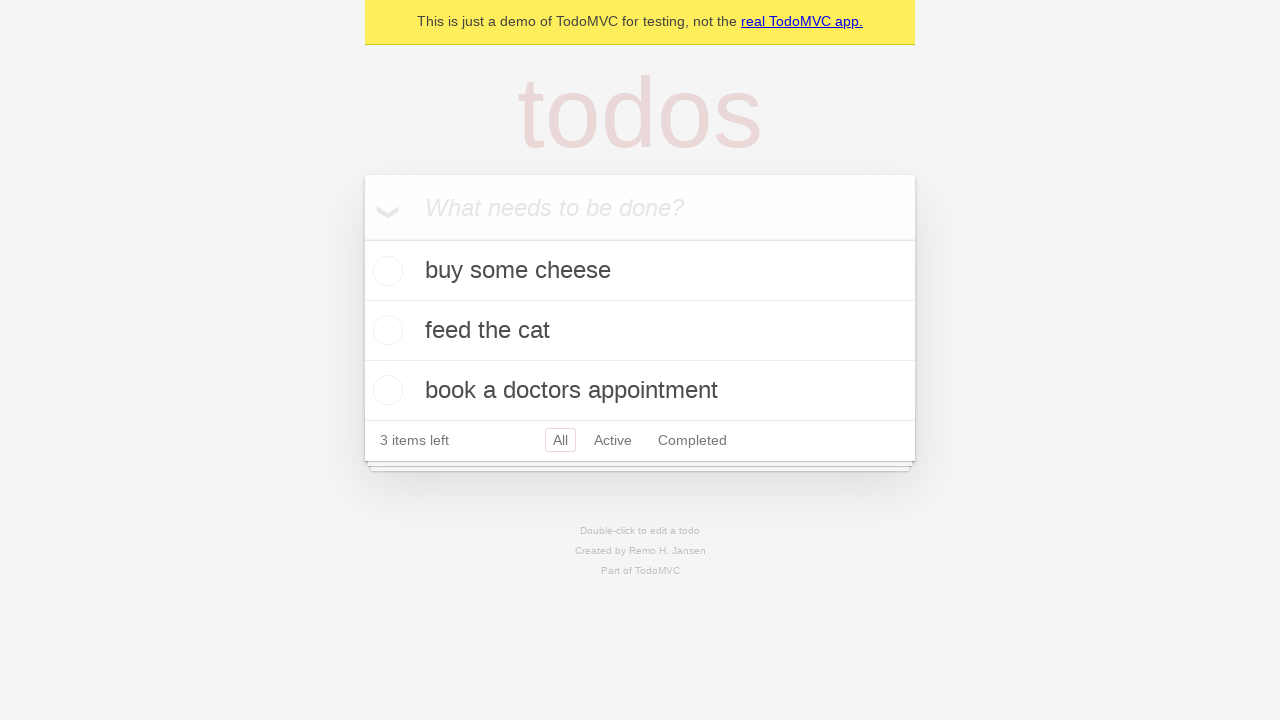

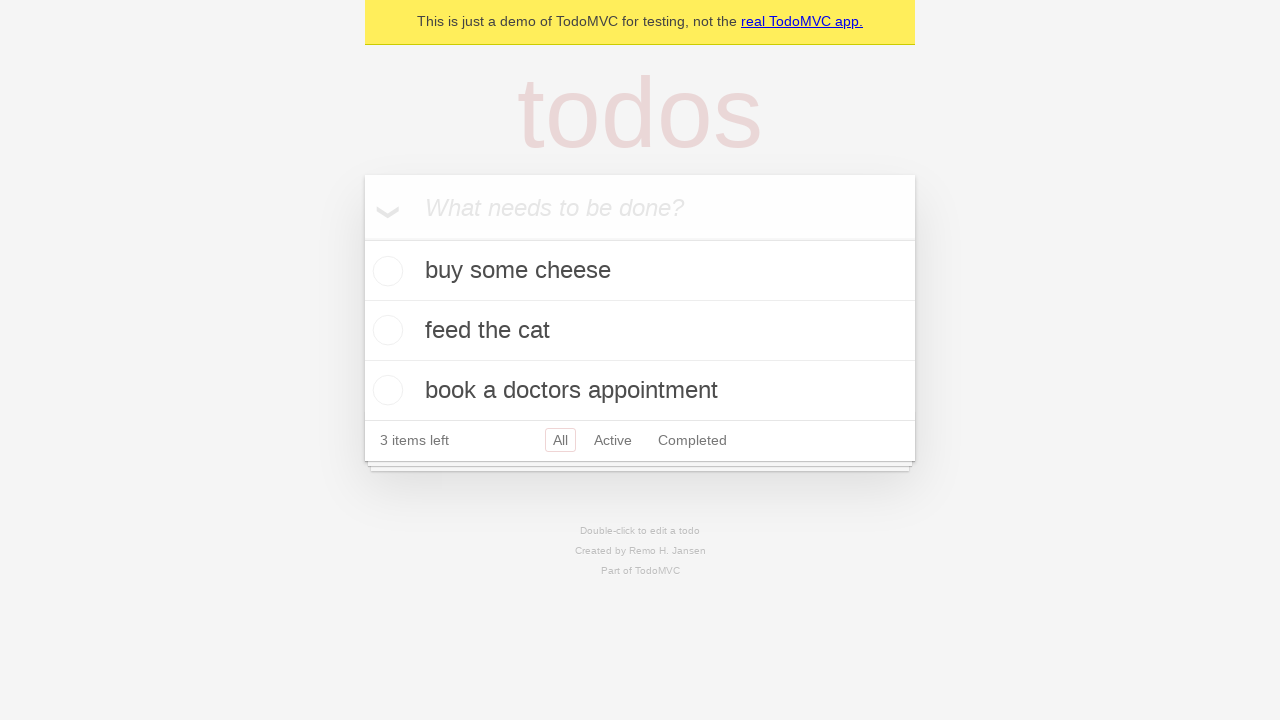